Clicks on the dropdown select element using XPath

Starting URL: https://rahulshettyacademy.com/AutomationPractice/

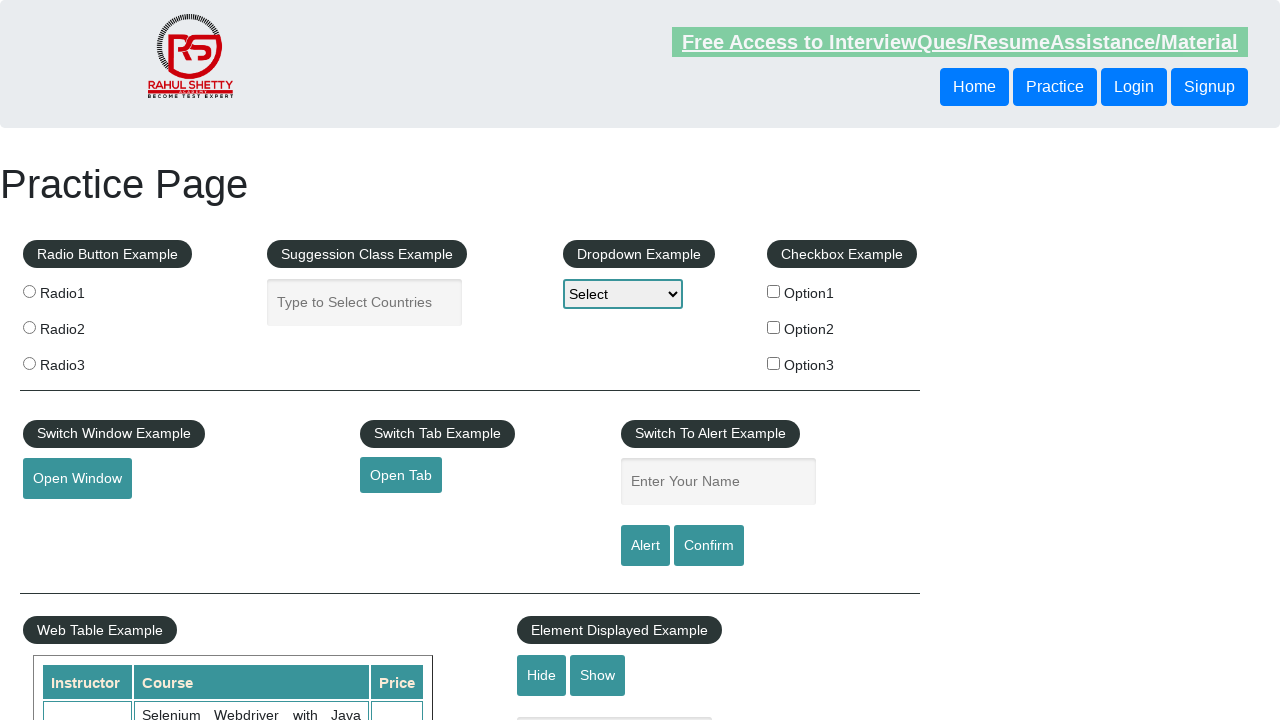

Clicked on dropdown select element using XPath at (623, 294) on xpath=//select[@id='dropdown-class-example']
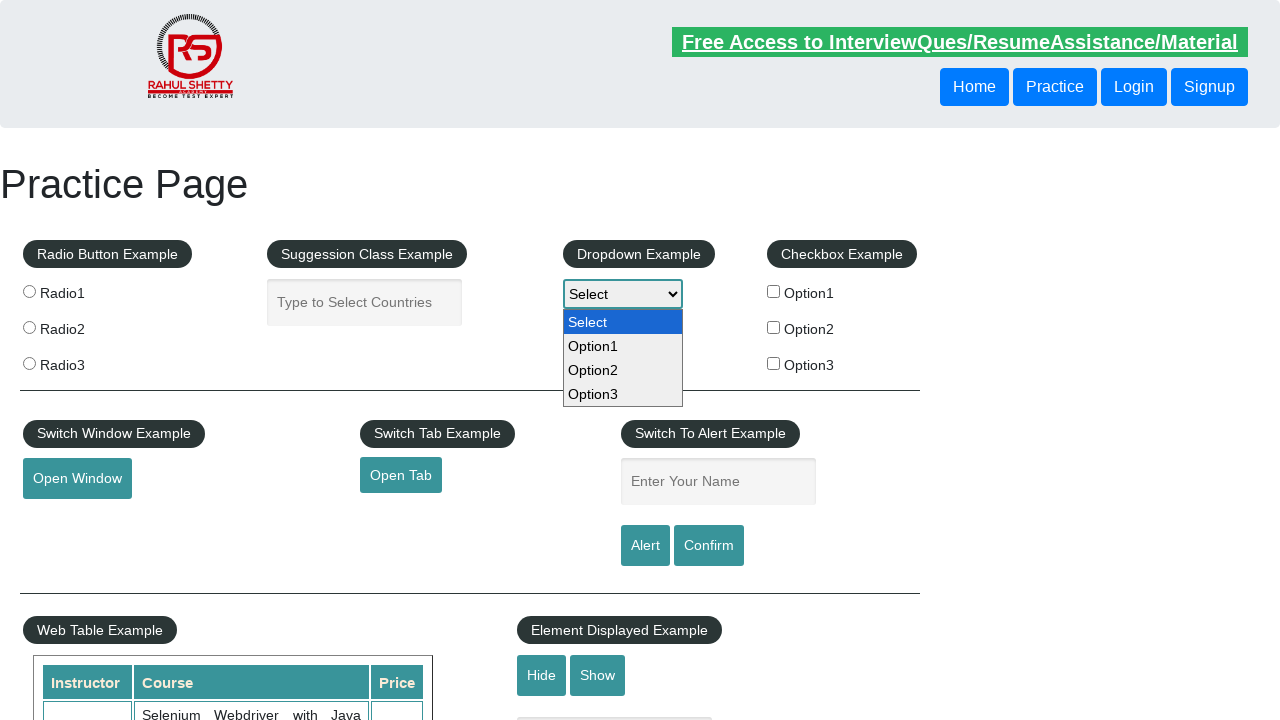

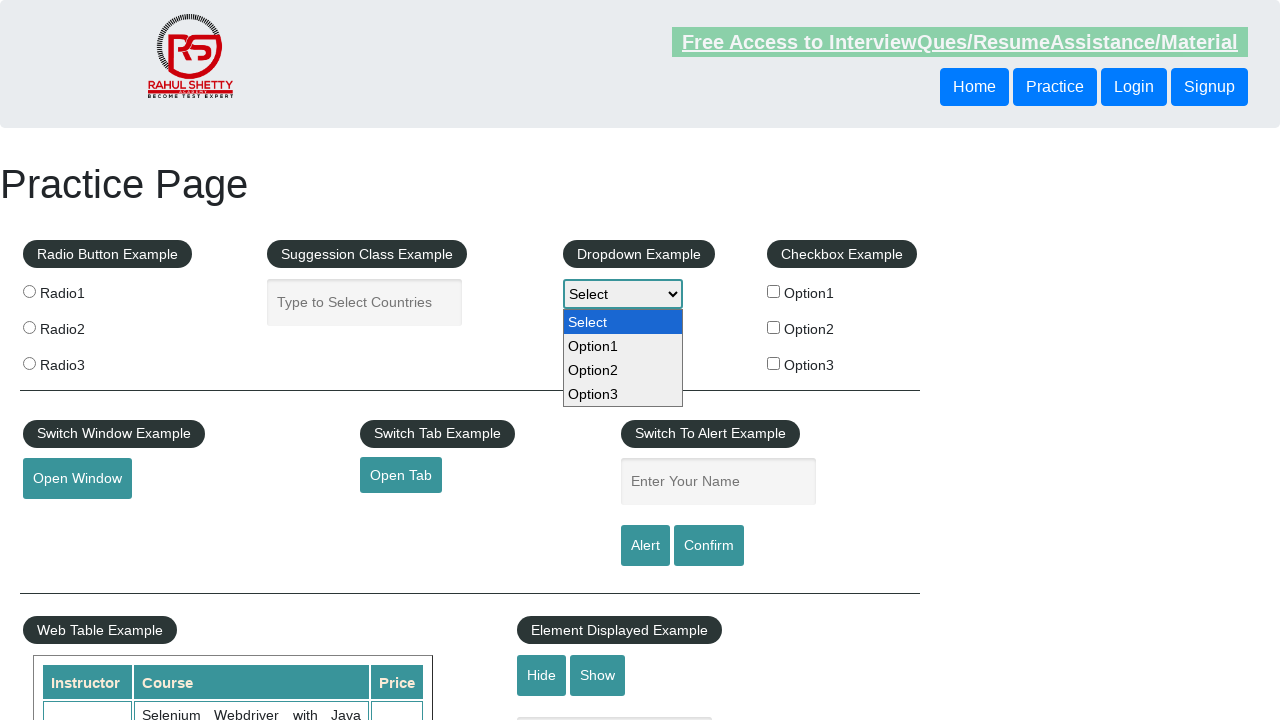